Tests checkbox selection by clicking all three checkboxes

Starting URL: http://www.qaclickacademy.com/practice.php

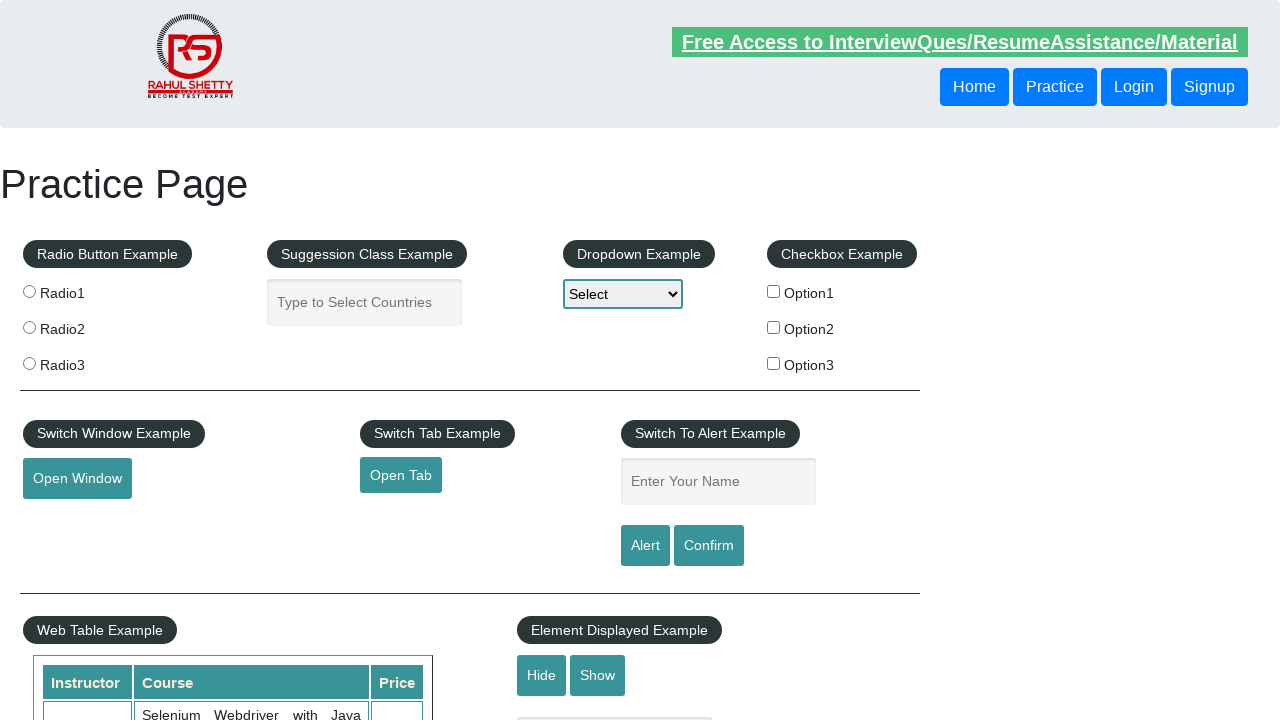

Clicked first checkbox (checkBoxOption1) at (774, 291) on xpath=//input[@id='checkBoxOption1']
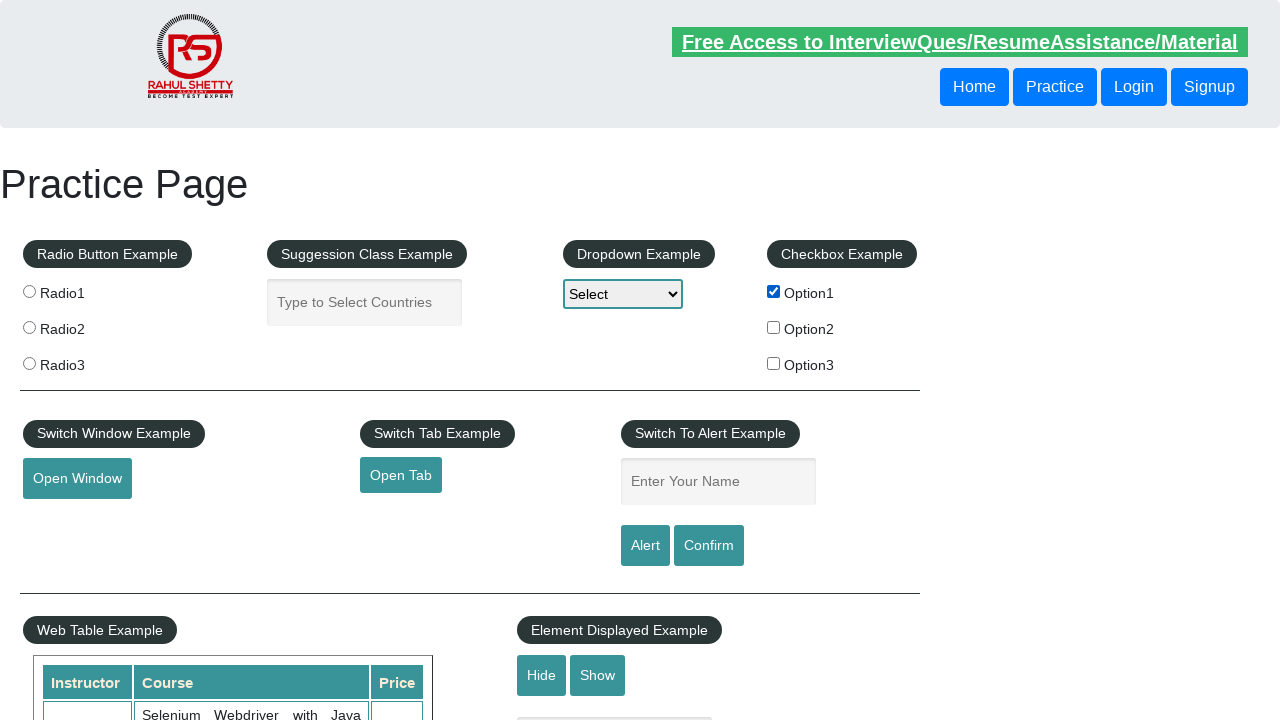

Clicked second checkbox (checkBoxOption2) at (774, 327) on xpath=//input[@id='checkBoxOption2']
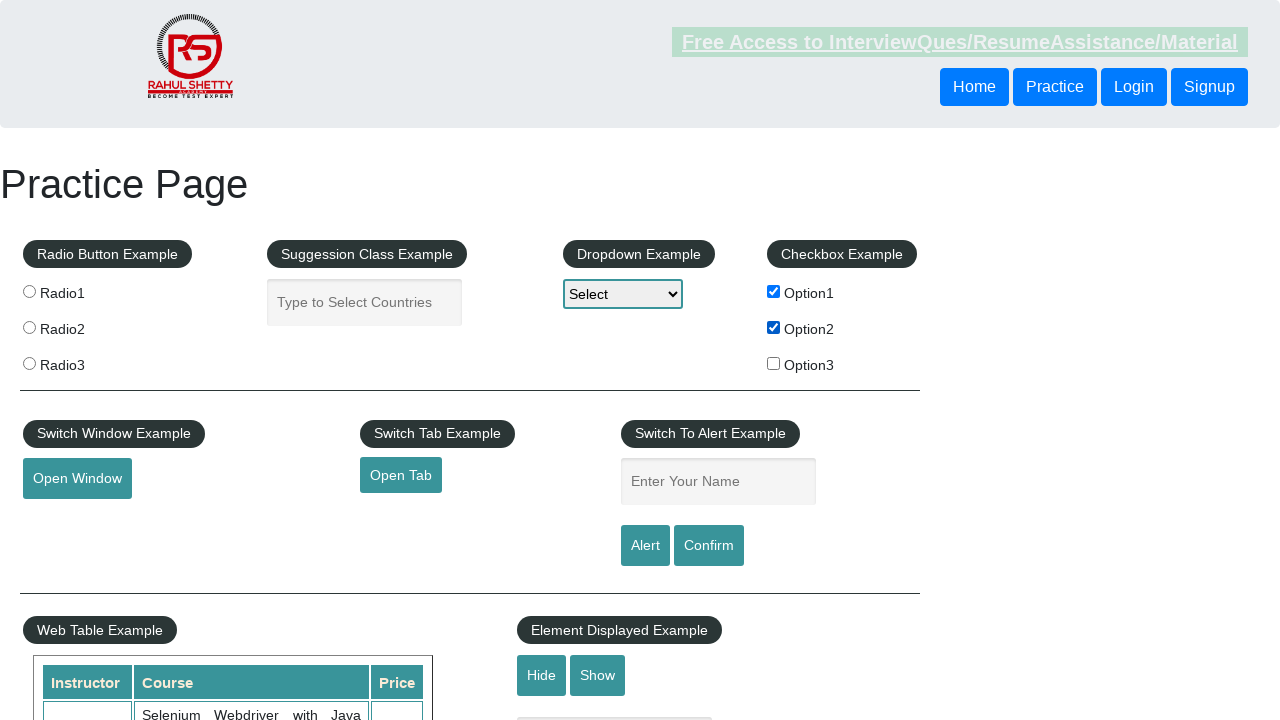

Clicked third checkbox (checkBoxOption3) at (774, 363) on xpath=//input[@id='checkBoxOption3']
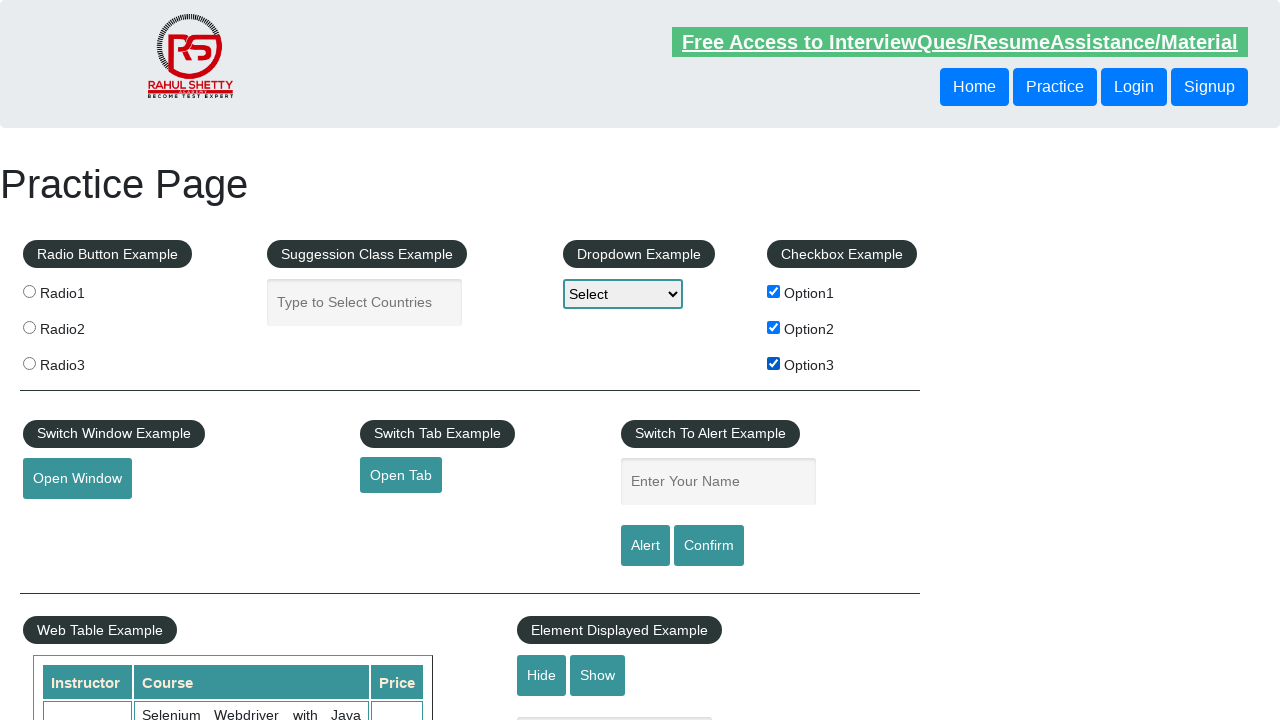

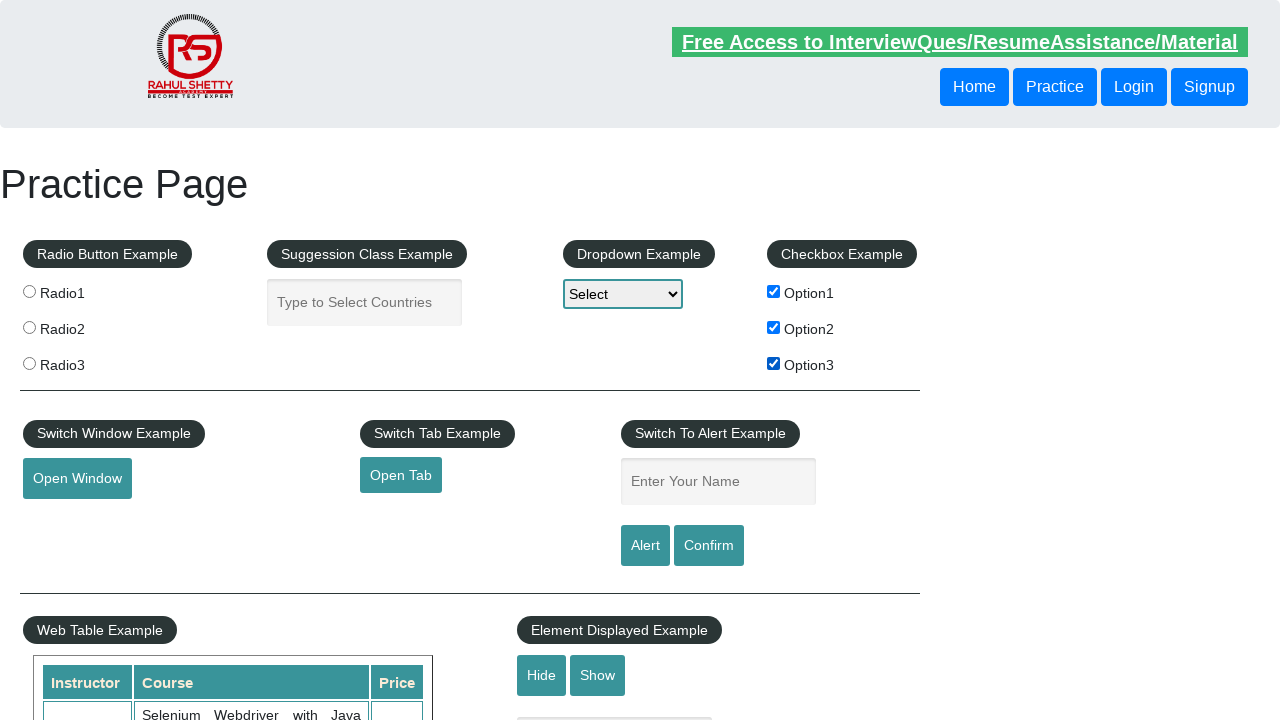